Tests a survey form submission by filling in the First Name field and clicking the submit button.

Starting URL: https://uat-surveyengine.taxcreditco.com/survey.aspx?enc=5a209mATlQcKyXM3xRqb6z9qoFI14Q1%2beuSy4Mvyz4F8b8A4fB6L2uEXfKik6kiCktvzGeqTOq0UG67Ti7QMMKDdhjh3KJTZme0Ugry8N7PenULbtCq%2bCn54k%2fpHP2%2boOewCjvCII3inlEc52rpRukQk9JgtCXf7rJqVD892AUOmoicmJjiqWUBkpB0ZBTMkn2tmy3ROsIcF1fX3RqeLNyOcPOXso2j7652sIVO9V0bghBGXKIj7tSpRM5RKJj6uNsUXqGhLAUBvEgr%2b6AC04w%3d%3d

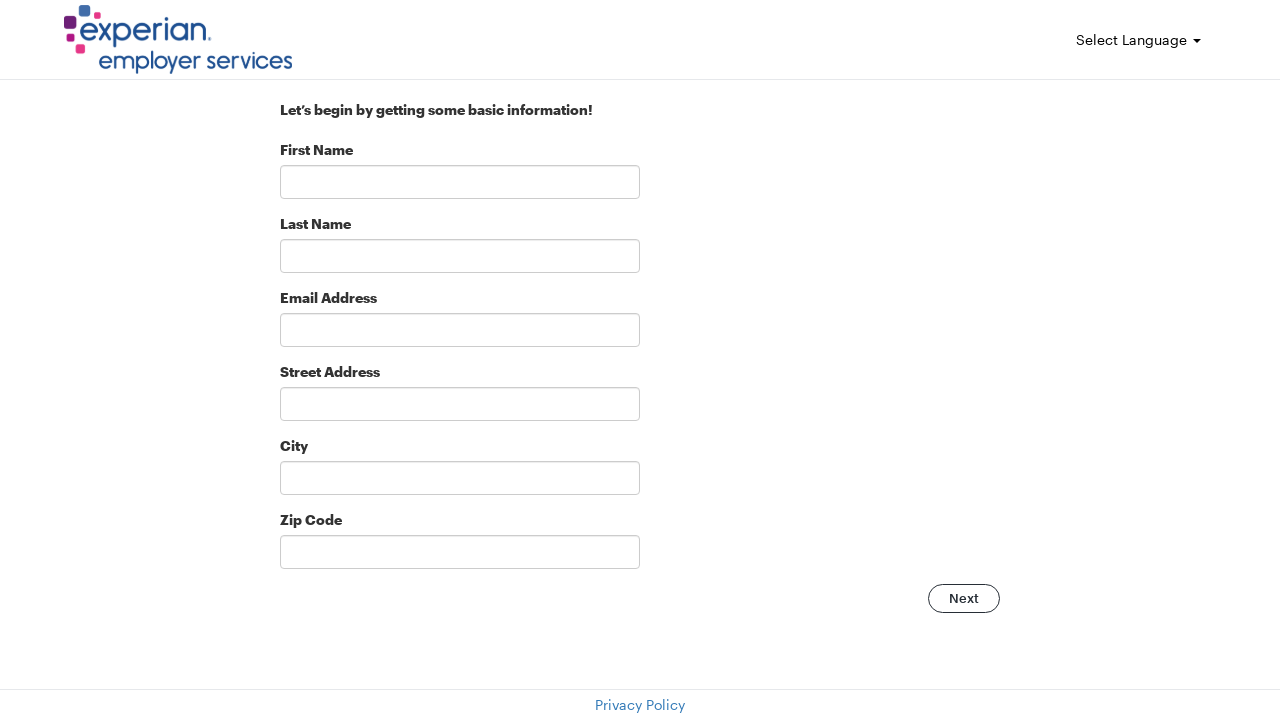

Filled First Name field with 'Jonathan' on internal:label="First Name"s
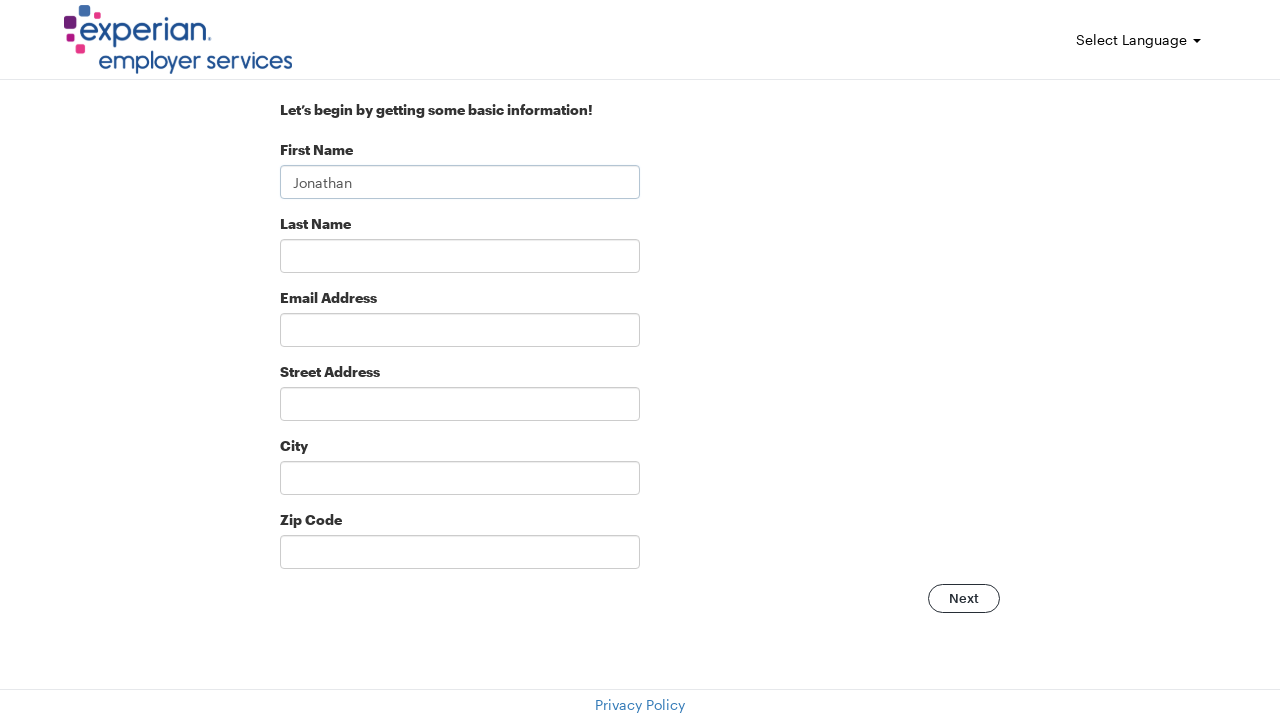

Clicked survey submit button at (964, 599) on input[id="SurveyControl_SurveySubmit"]
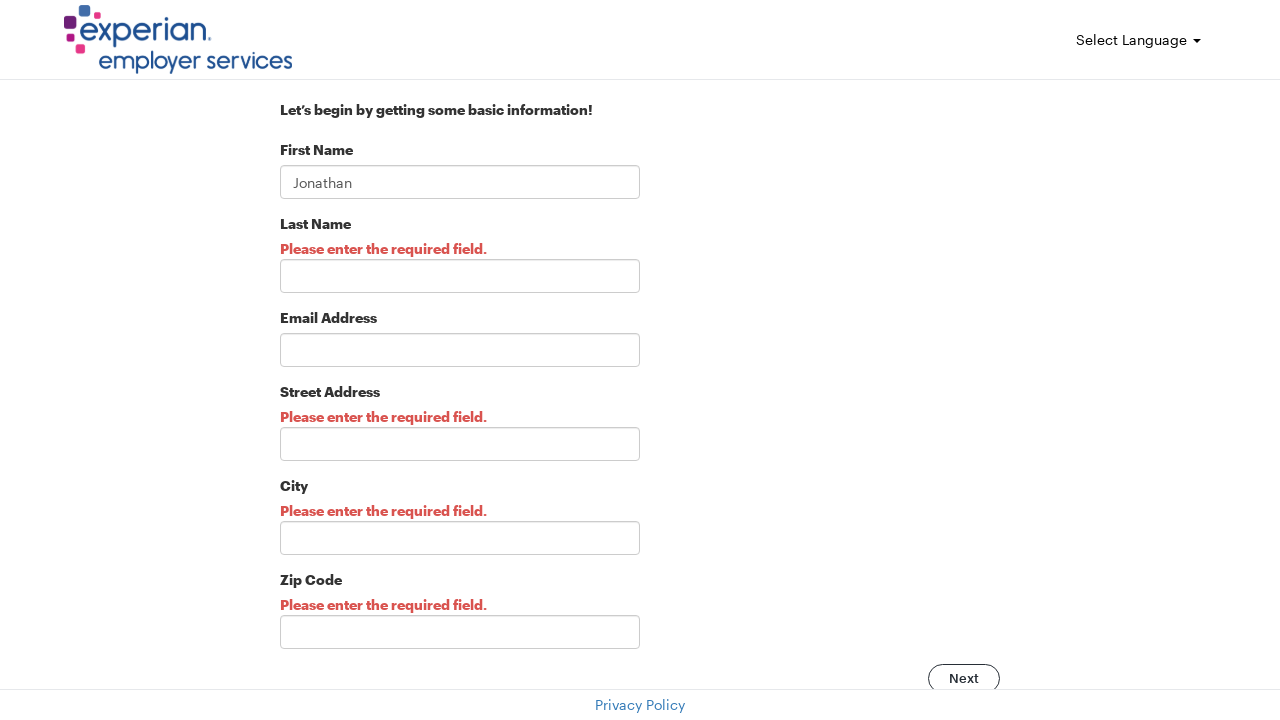

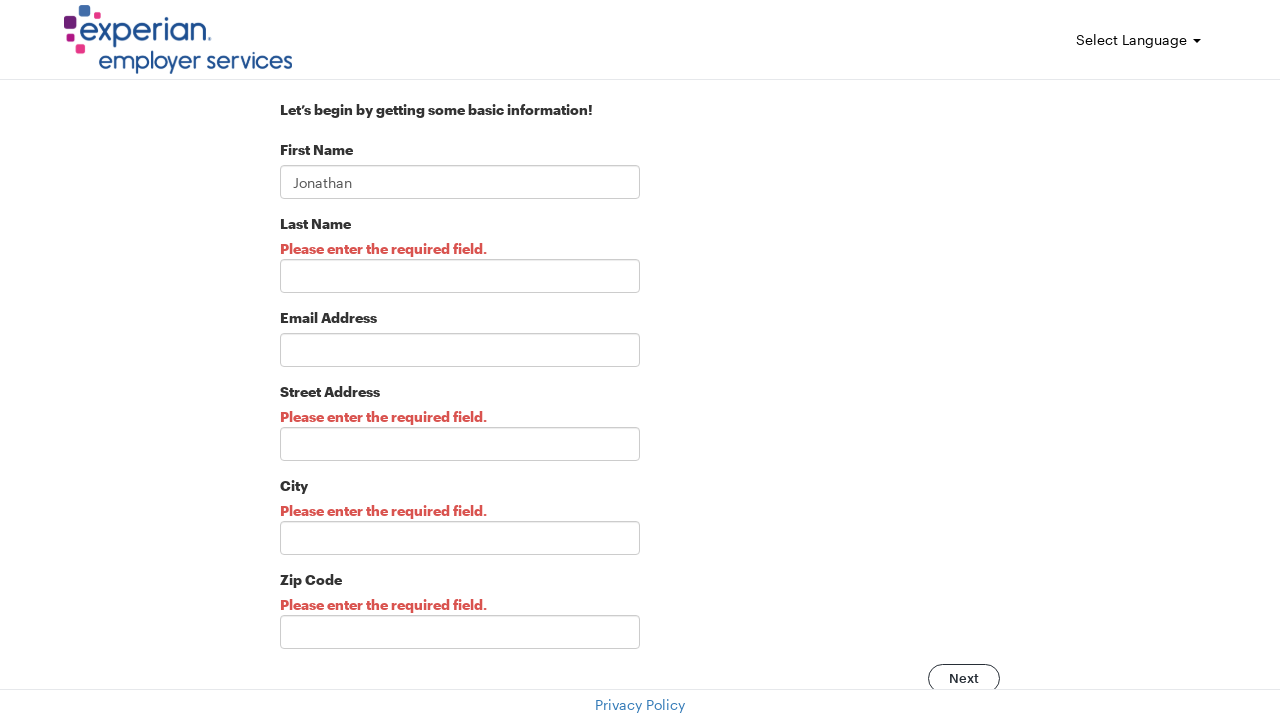